Tests JavaScript confirm dialog by triggering and dismissing it

Starting URL: https://the-internet.herokuapp.com/javascript_alerts

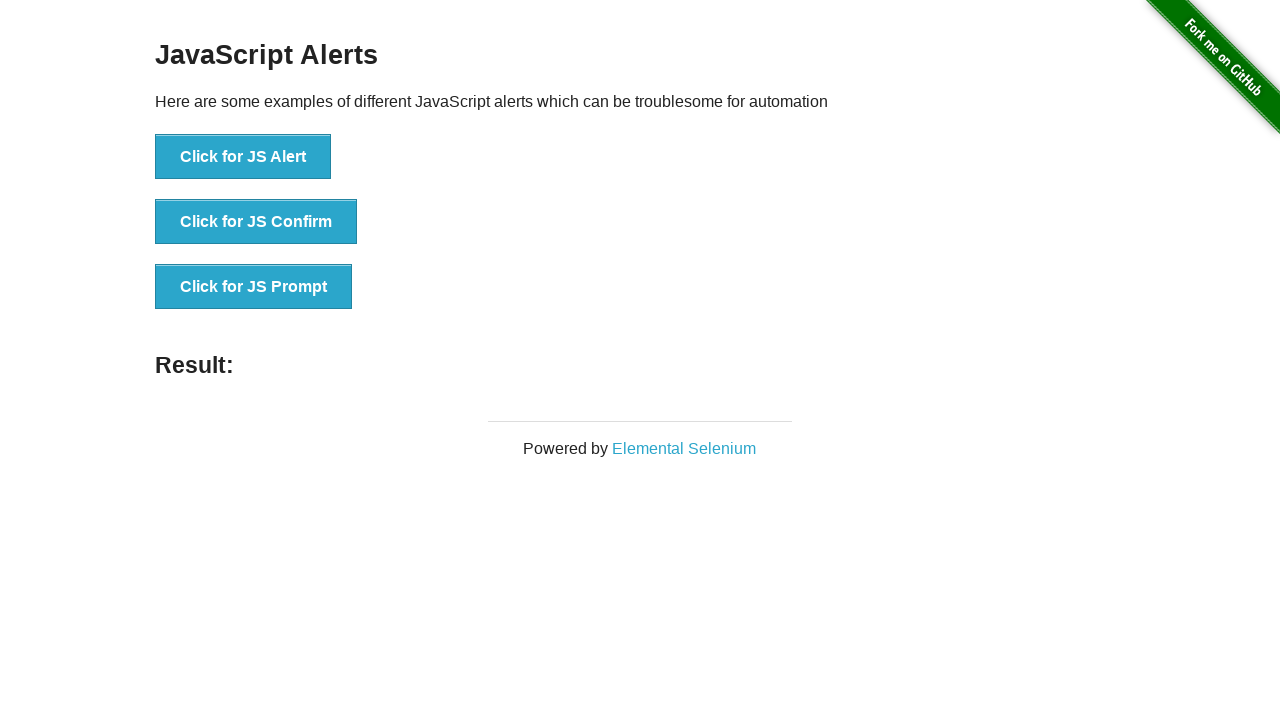

Set up dialog handler to dismiss confirm dialogs
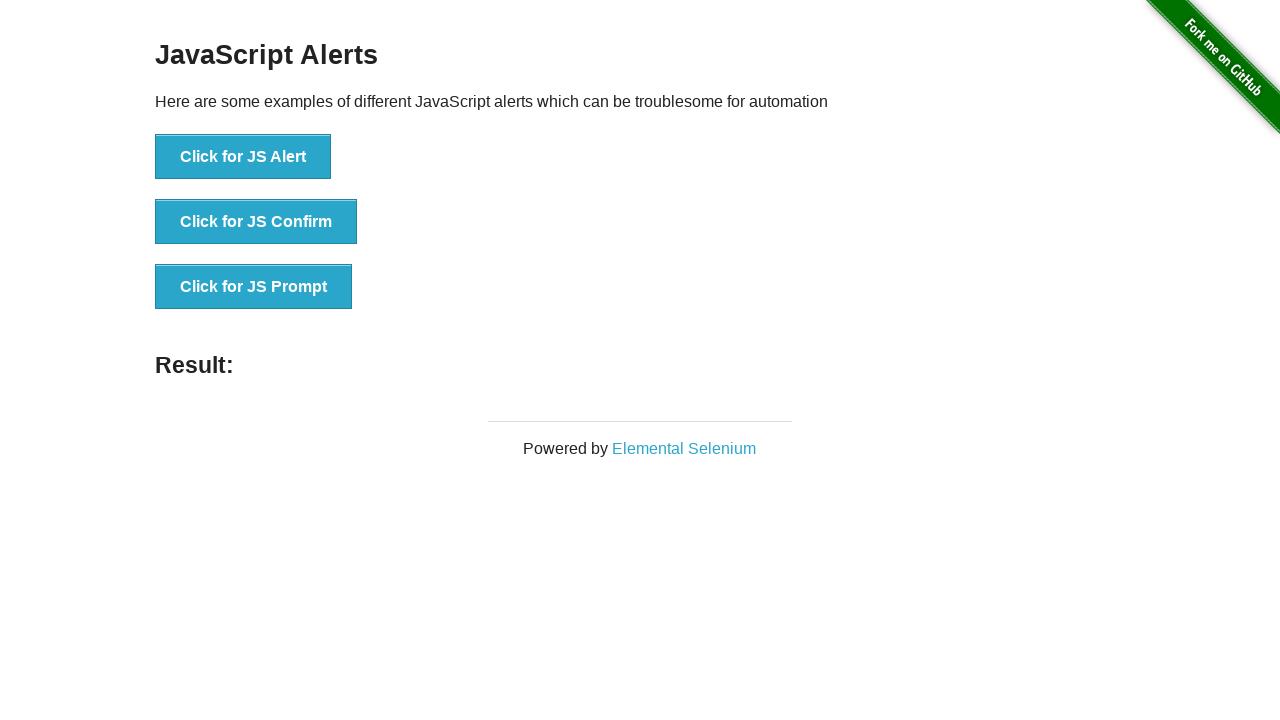

Clicked button to trigger JS confirm dialog at (256, 222) on xpath=//button[text()='Click for JS Confirm']
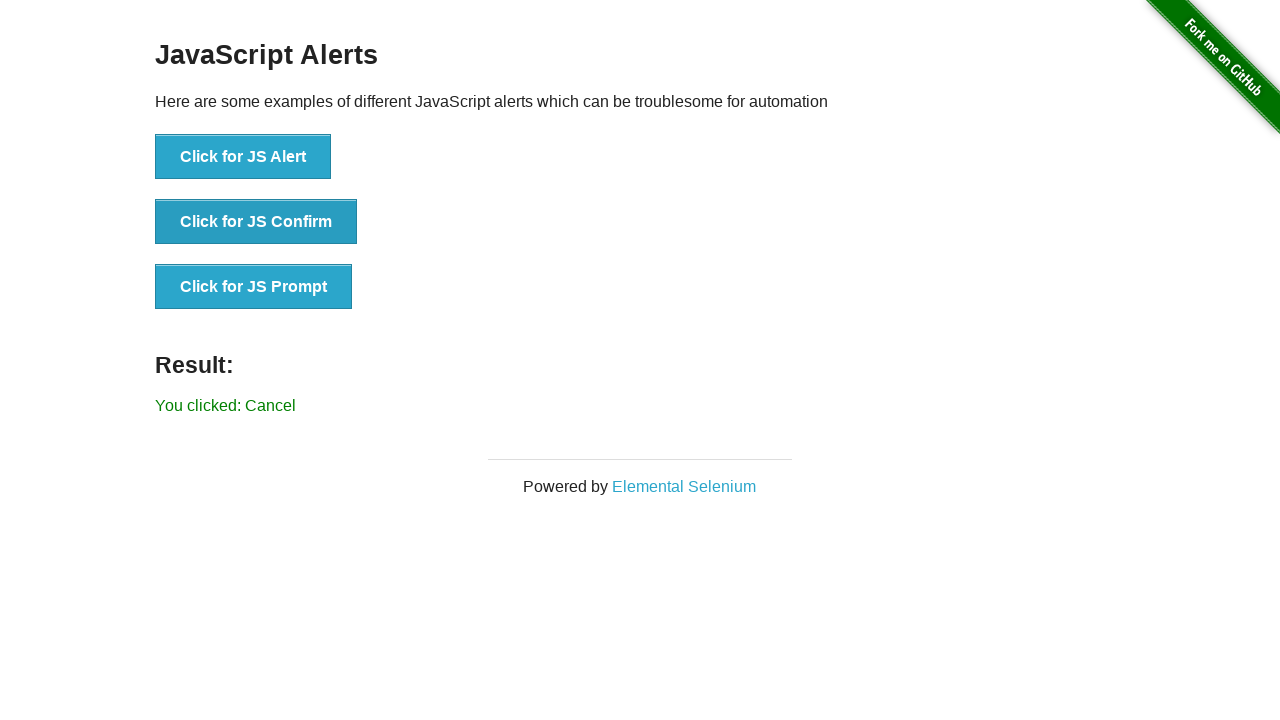

Confirmed result text appeared after dismissing dialog
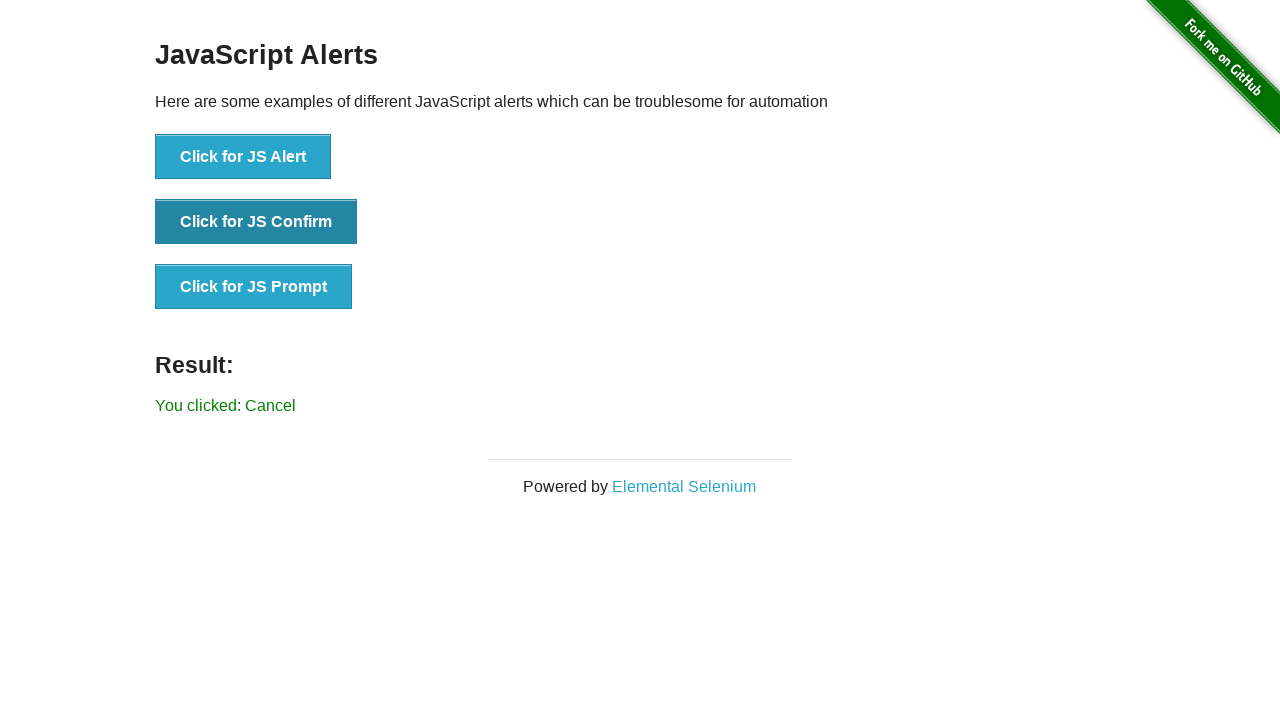

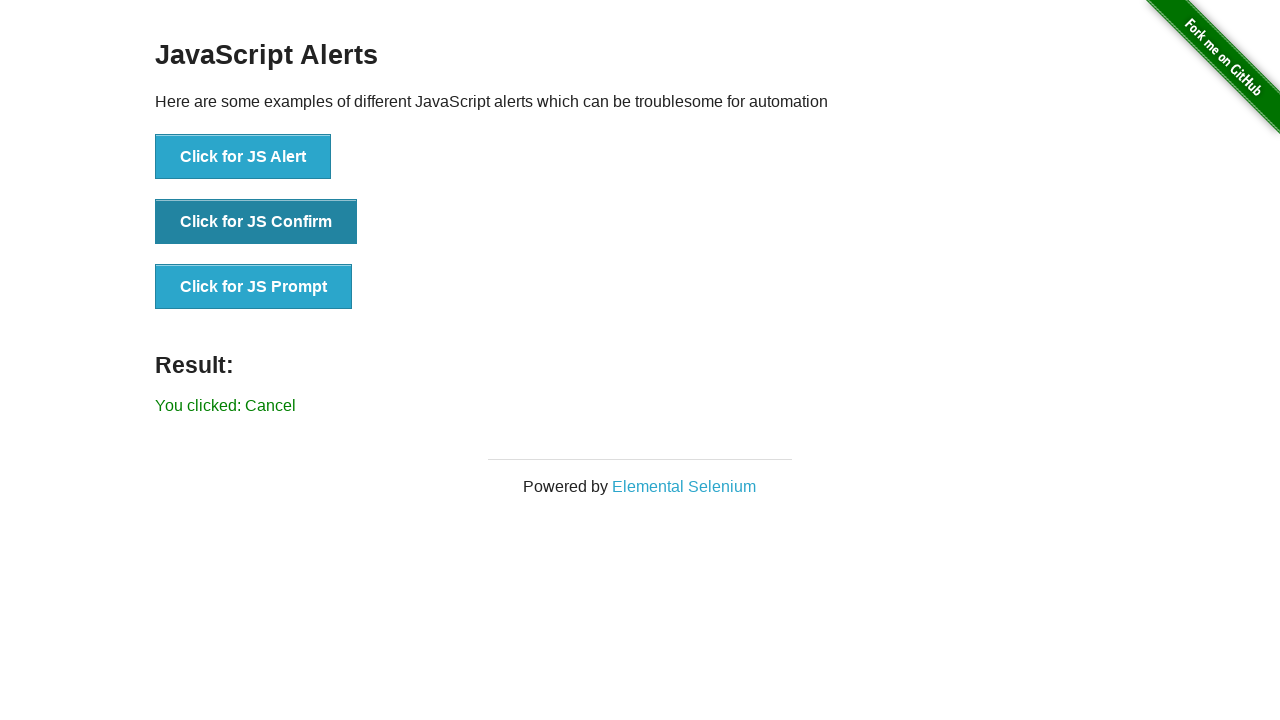